Tests dynamic loading functionality by clicking a start button and waiting for dynamically loaded content to appear

Starting URL: https://the-internet.herokuapp.com/dynamic_loading/2

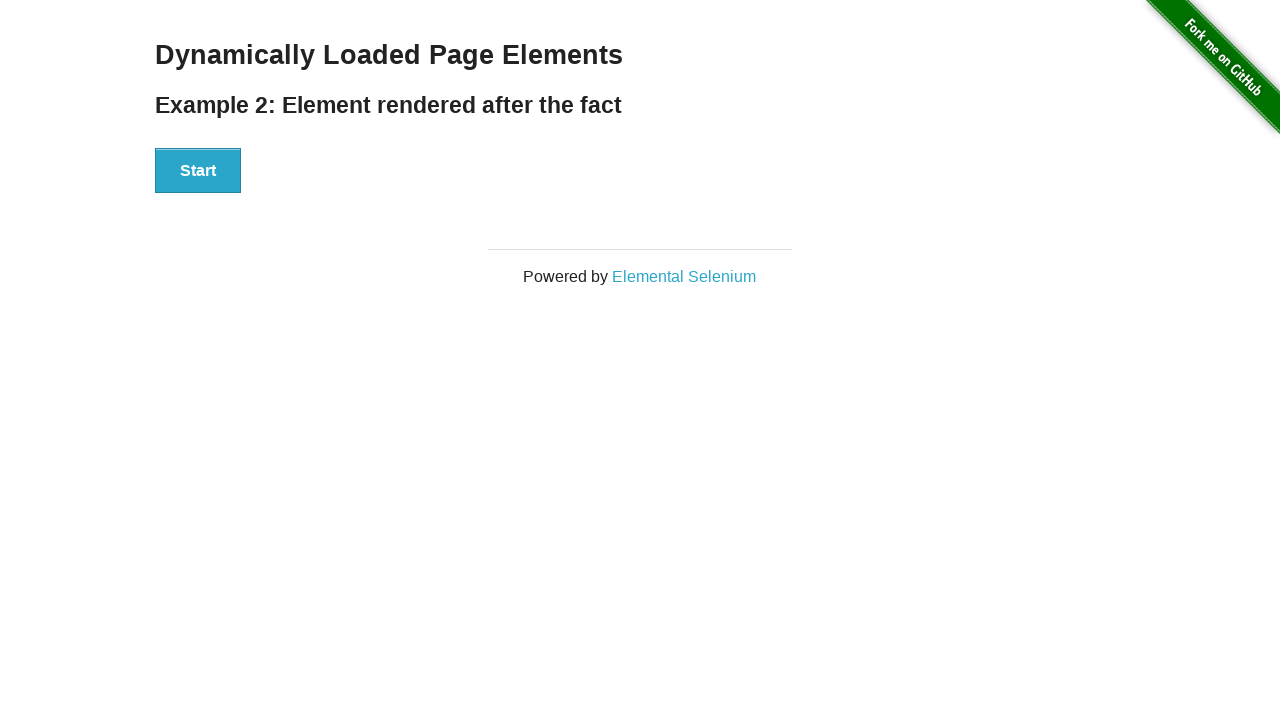

Clicked start button to trigger dynamic loading at (198, 171) on xpath=//*[@id="start"]/button
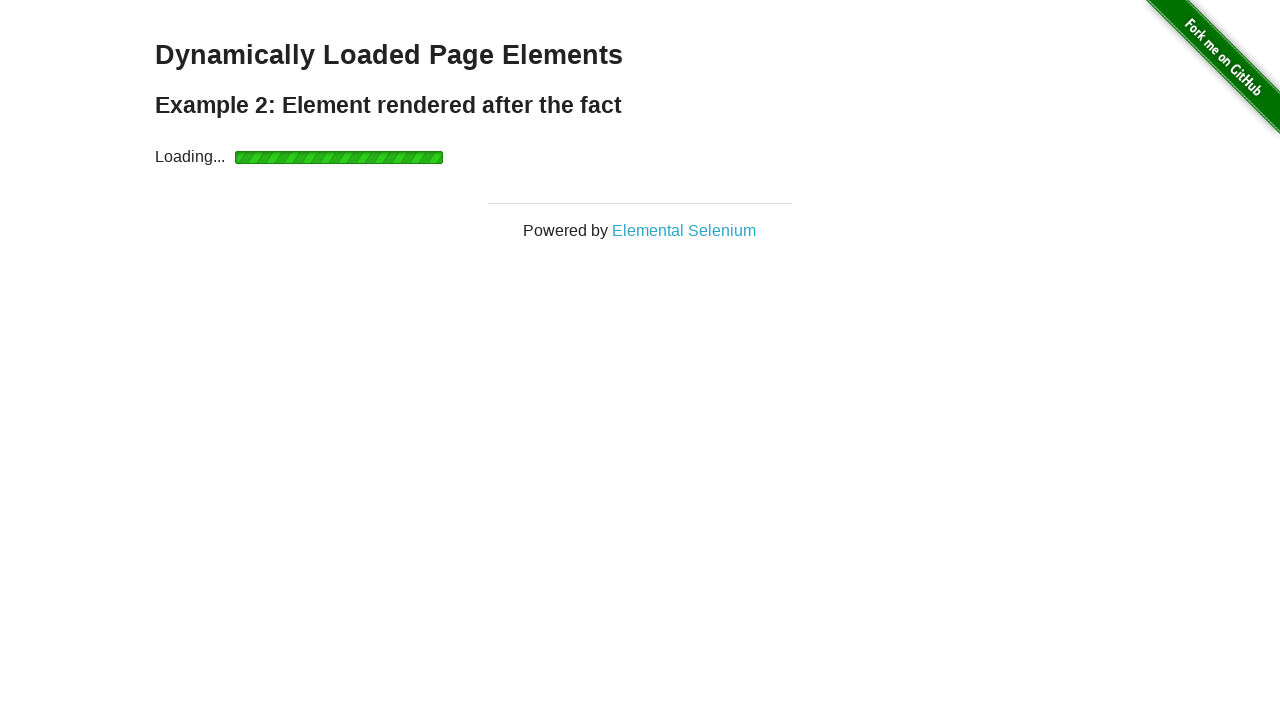

Waited for dynamically loaded content to appear
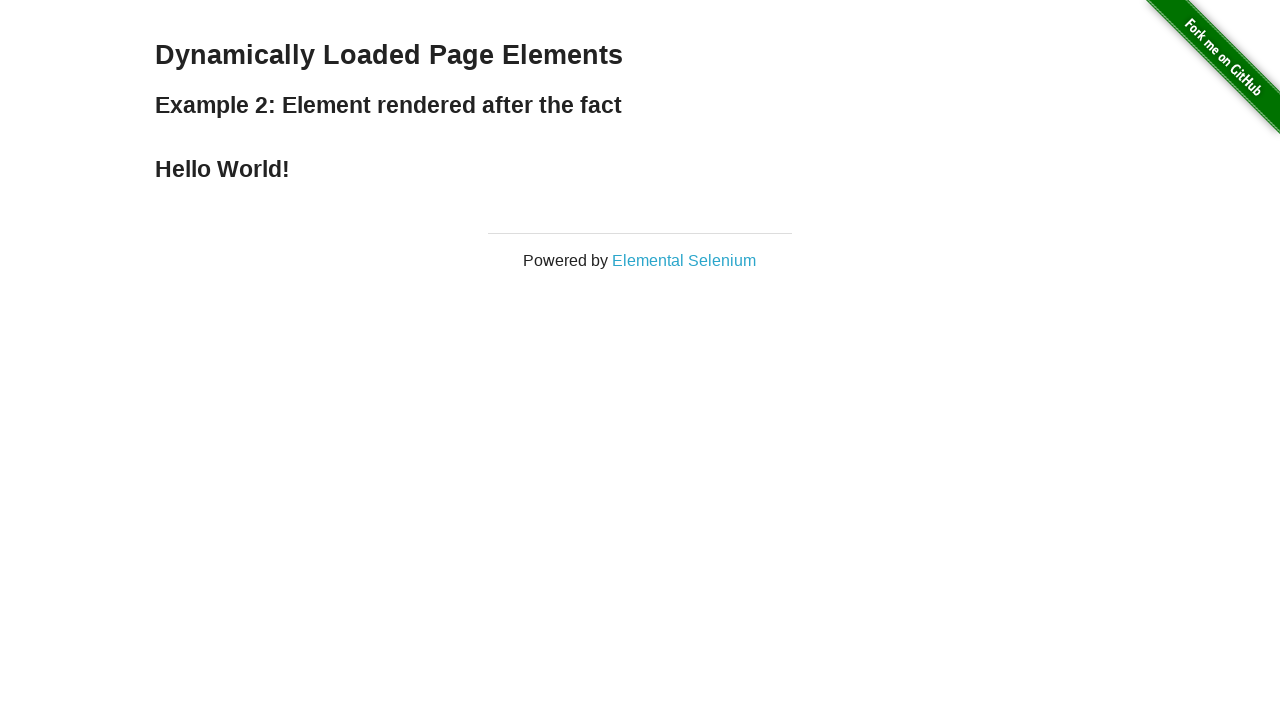

Retrieved loaded text content: 'Hello World!'
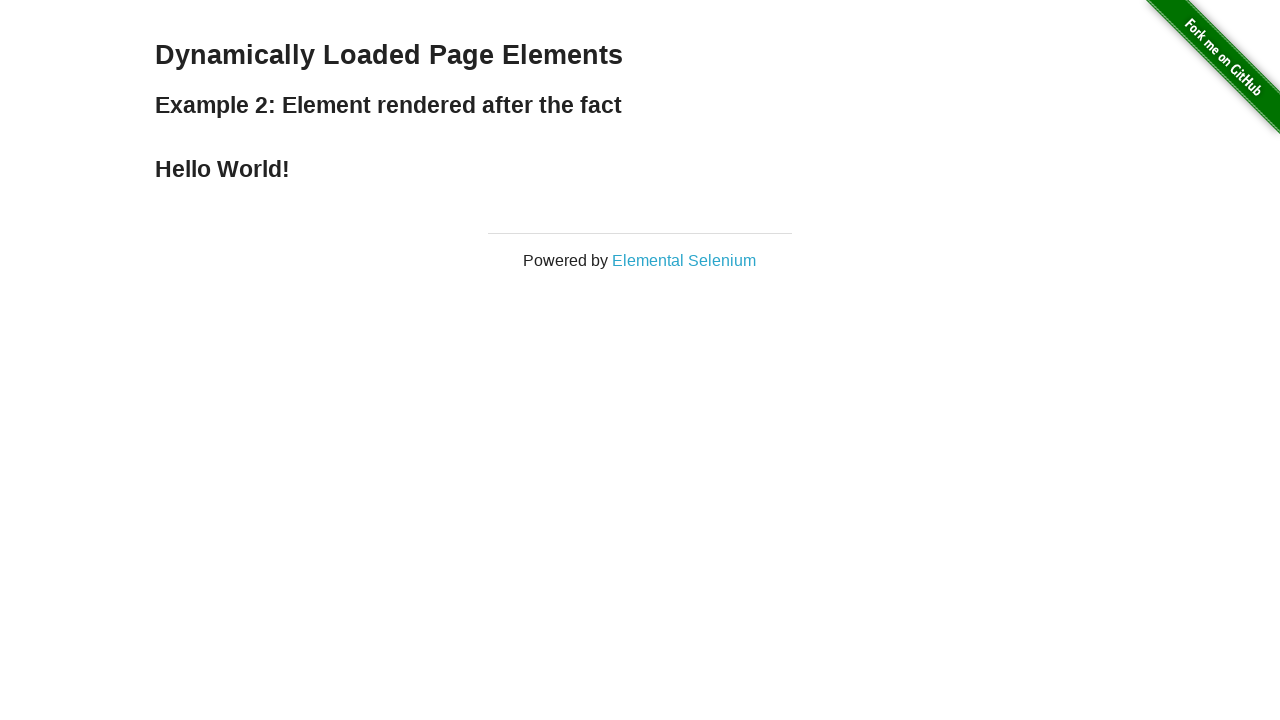

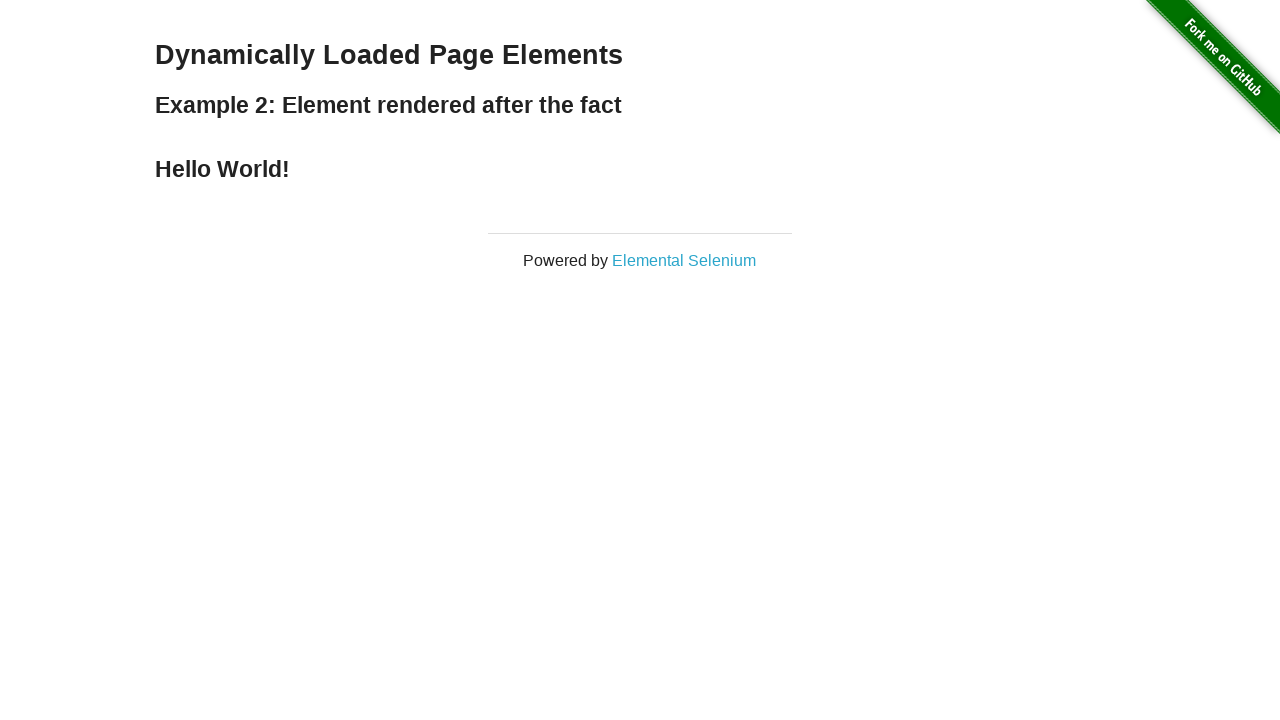